Tests form element interactions including static dropdown selection, radio button clicks, checkbox toggling, and attribute verification on a practice login page

Starting URL: https://rahulshettyacademy.com/loginpagePractise/

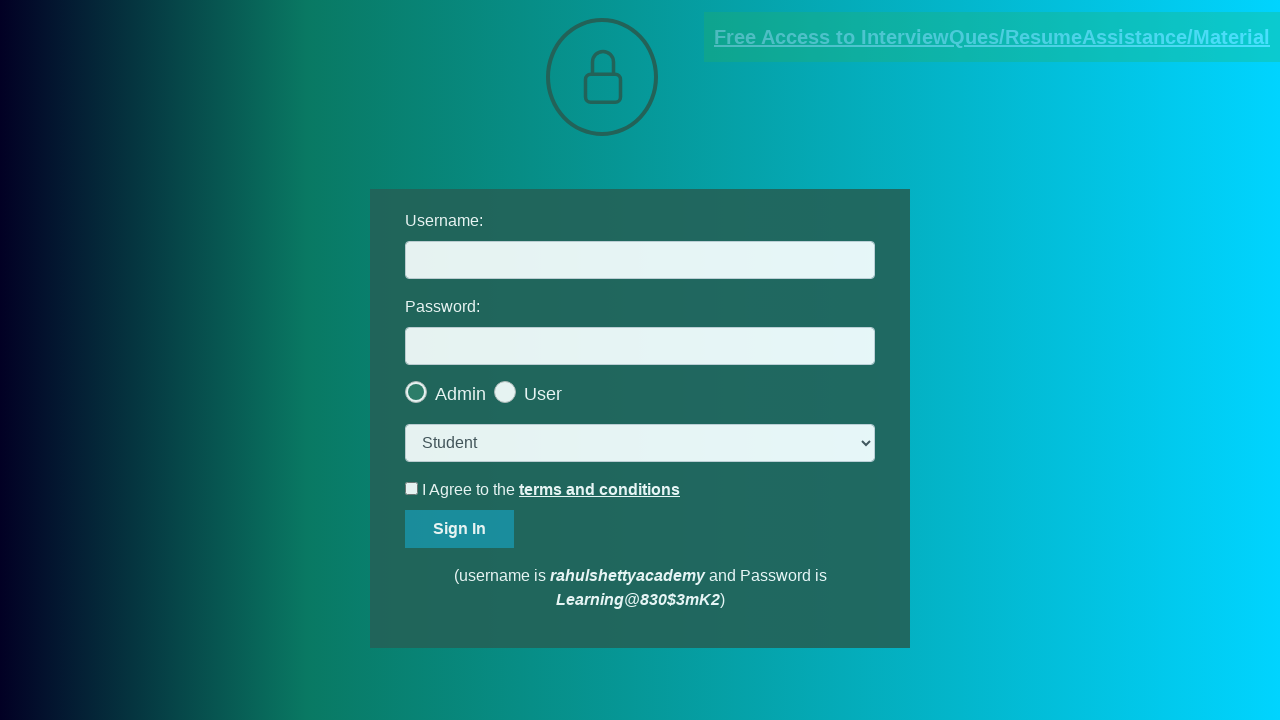

Selected 'consult' option from static dropdown on select.form-control
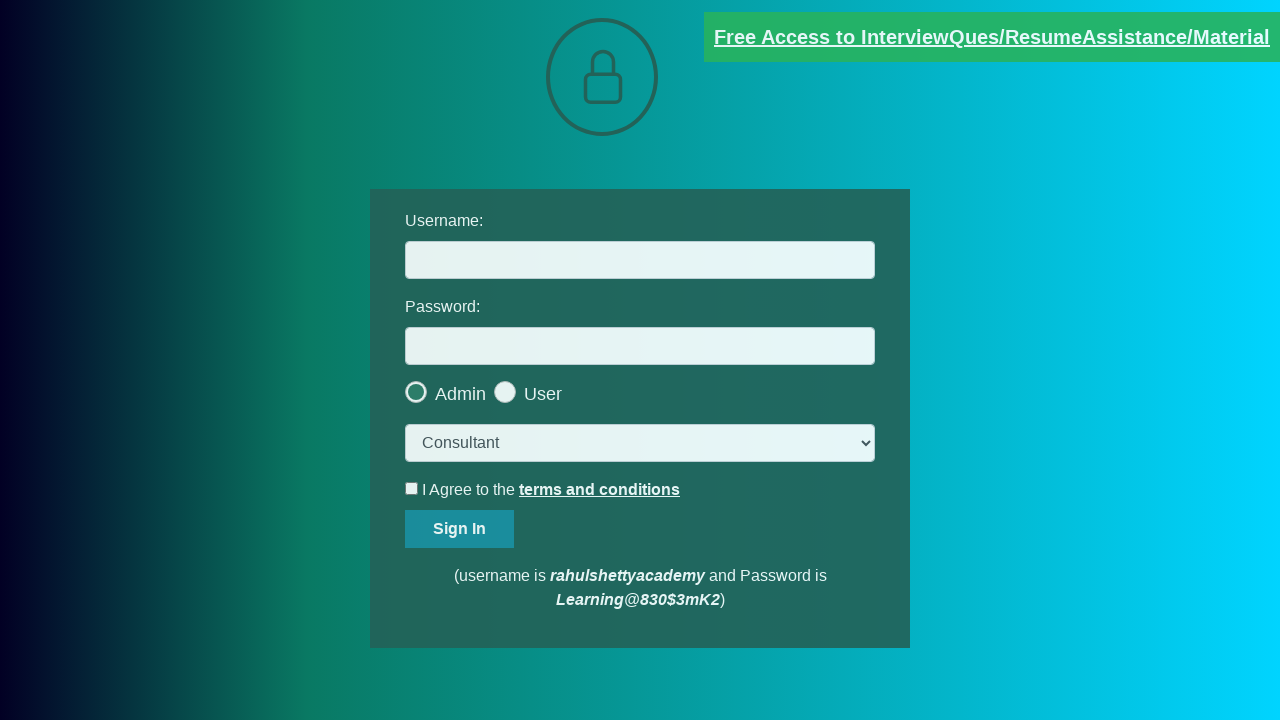

Clicked second radio button for user type selection at (543, 394) on .radiotextsty >> nth=1
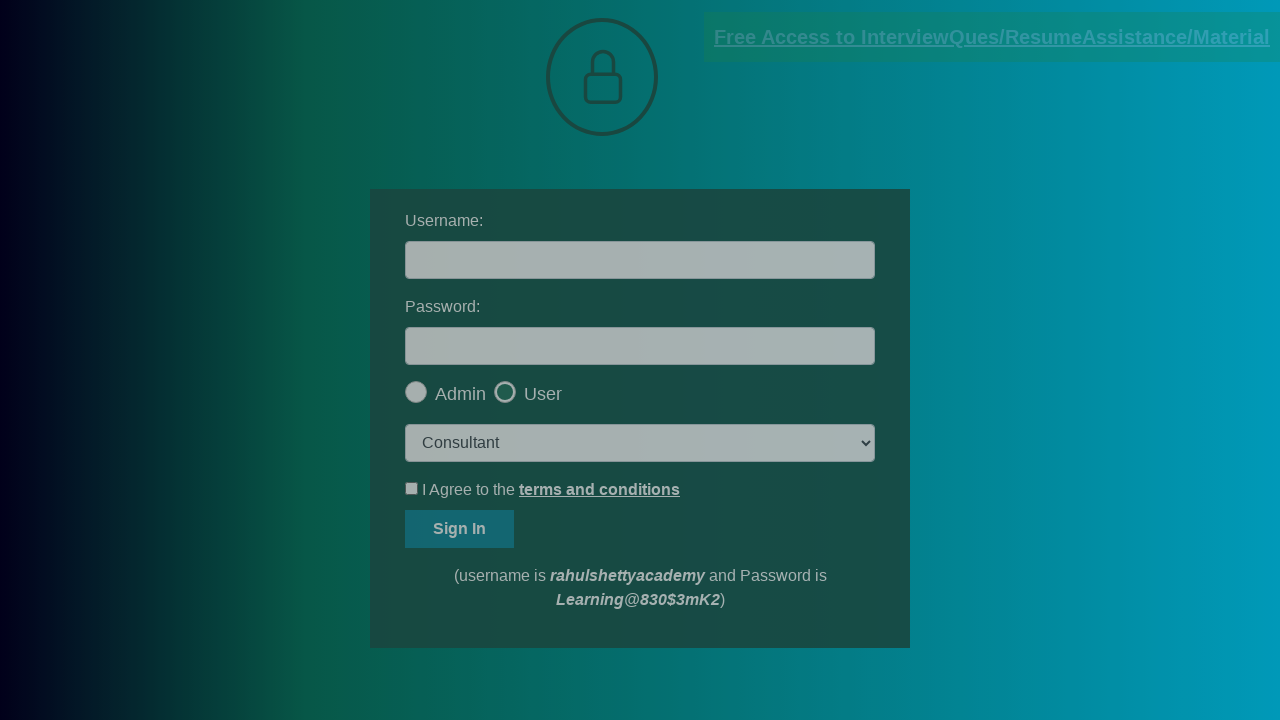

Clicked OK button on popup at (698, 144) on #okayBtn
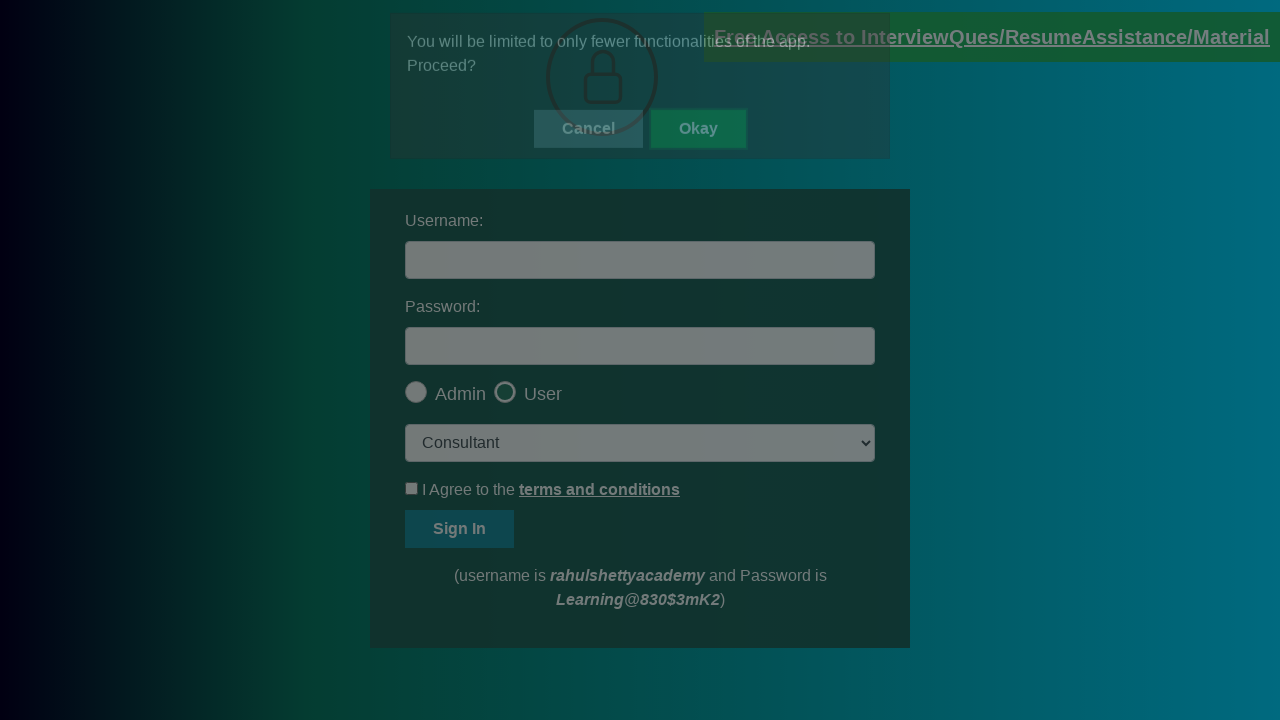

Clicked terms checkbox to check it at (412, 488) on #terms
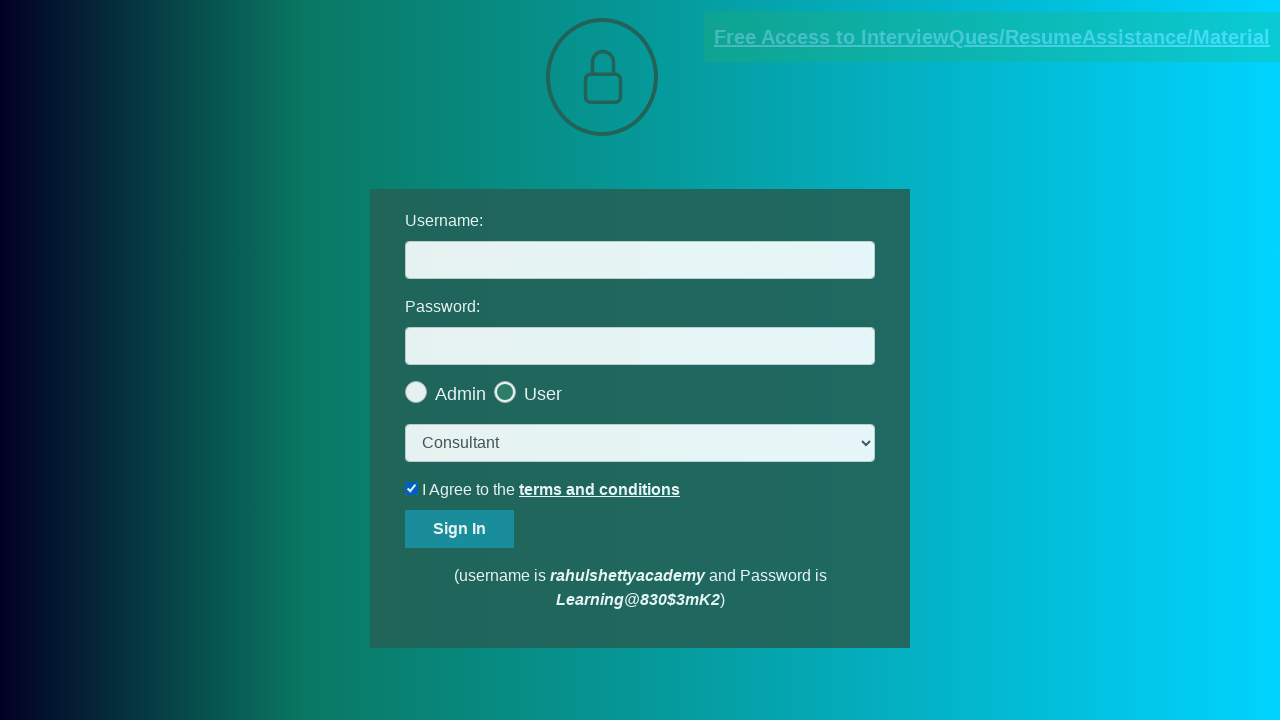

Verified terms checkbox is checked
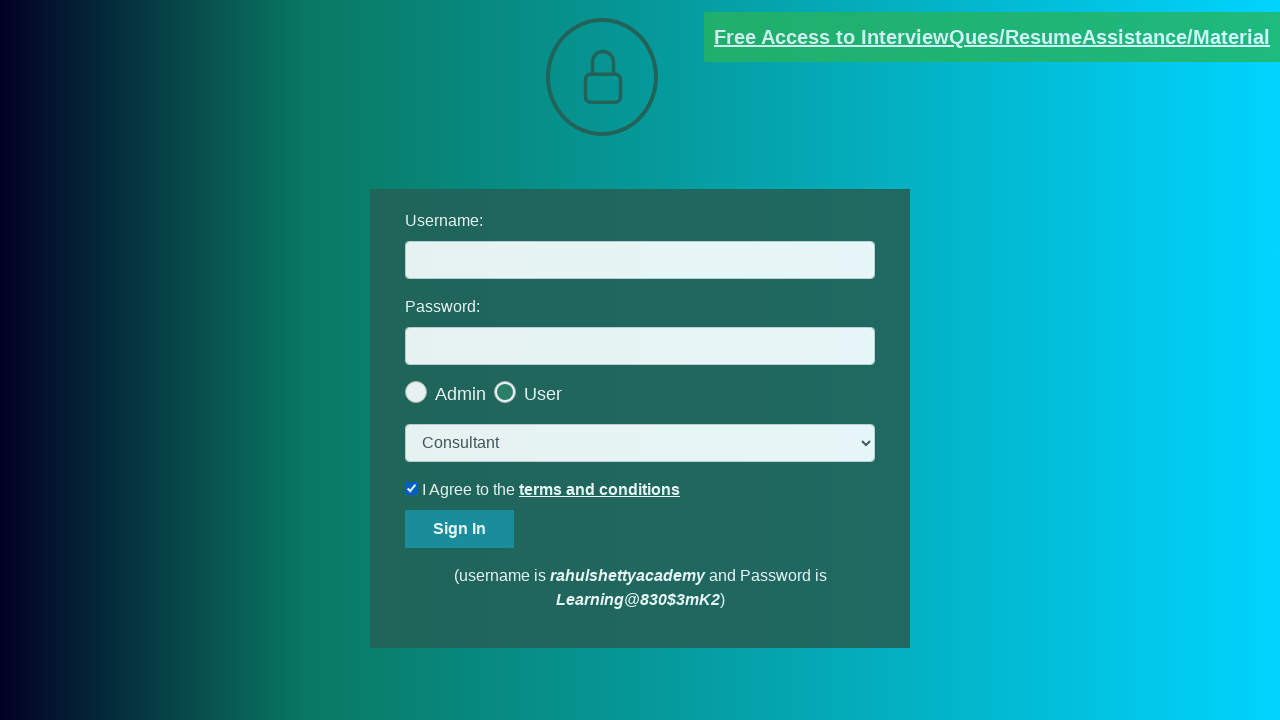

Unchecked terms checkbox at (412, 488) on #terms
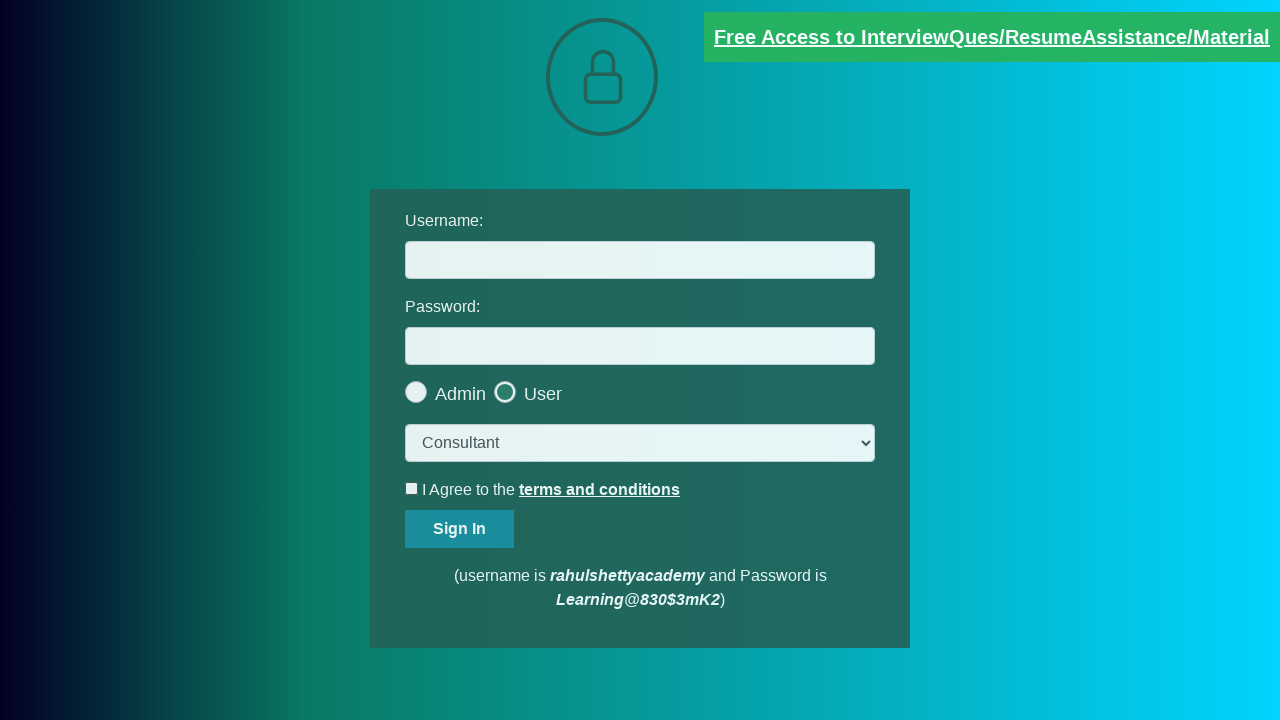

Retrieved class attribute from blinking text link with 'documents-request' href
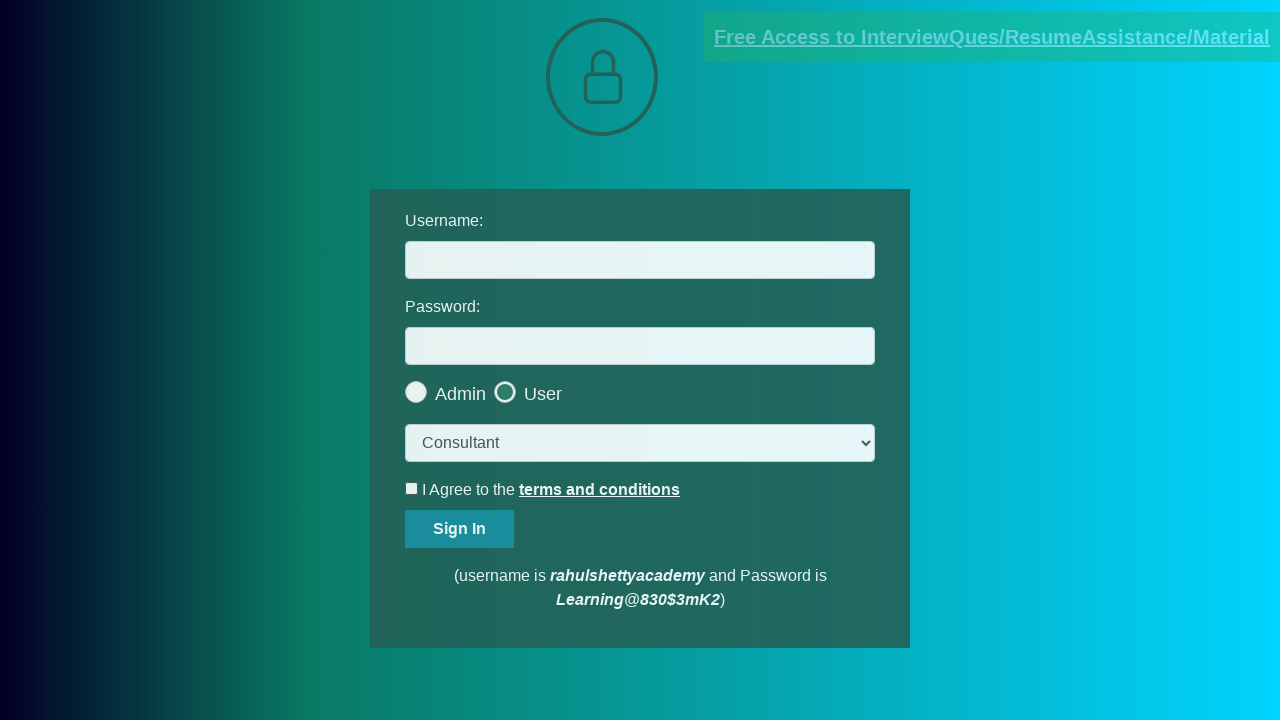

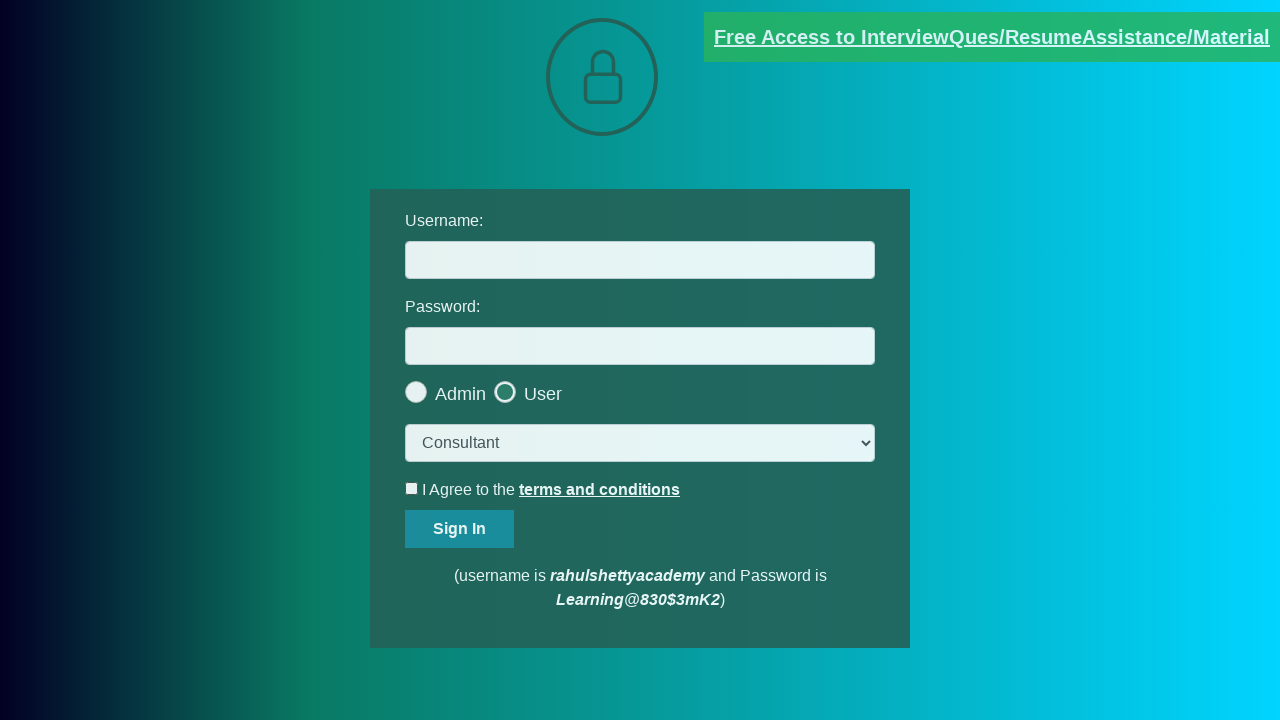